Tests click and hold functionality by selecting multiple items through drag selection on a selectable list

Starting URL: https://automationfc.github.io/jquery-selectable/

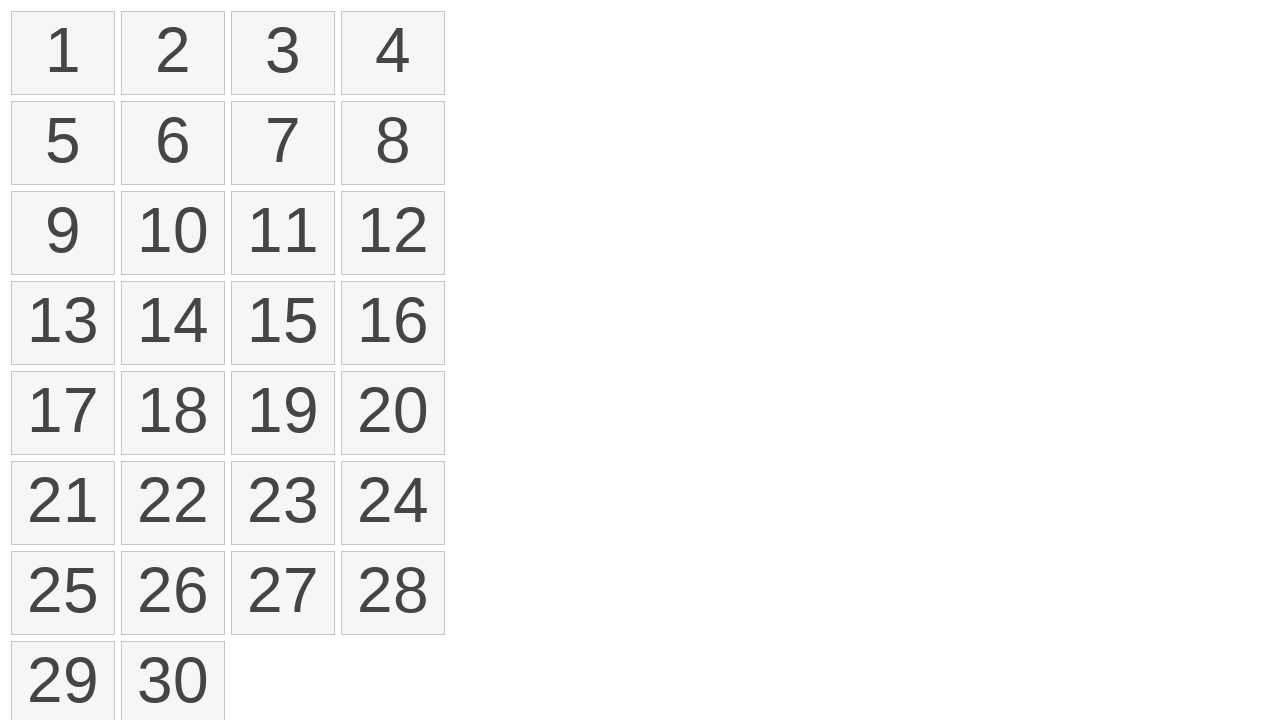

Waited for selectable items to load
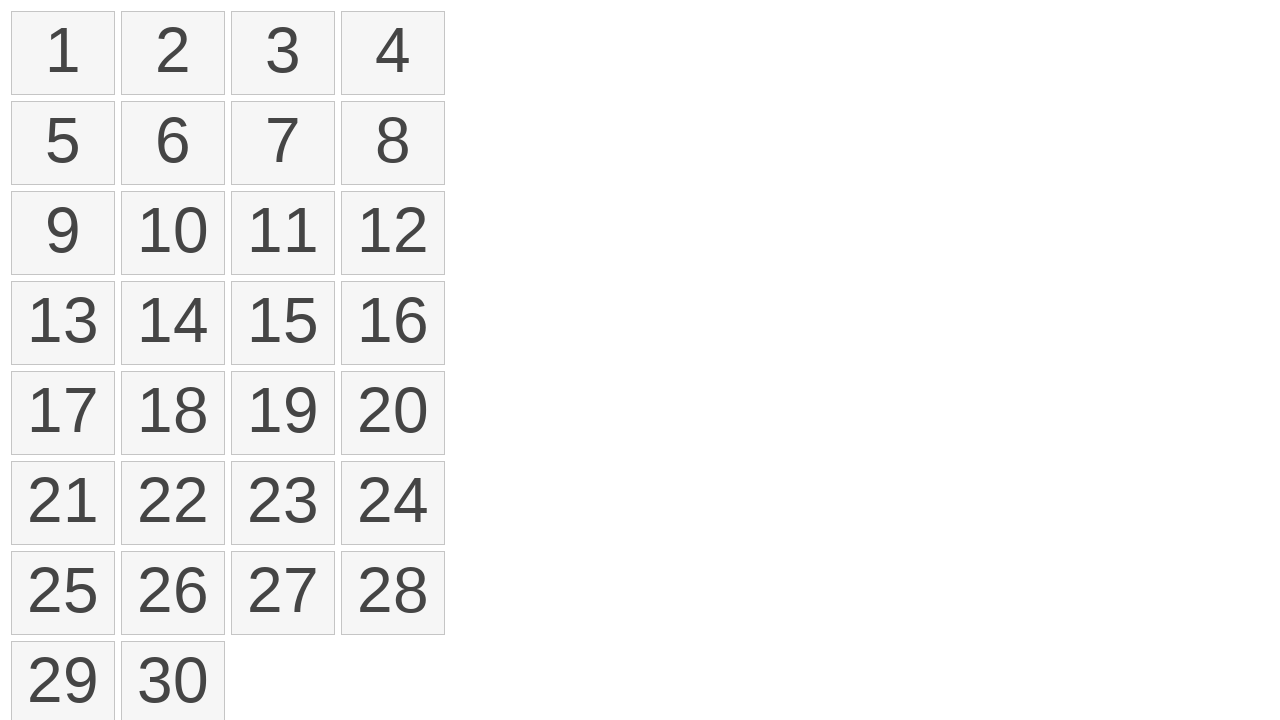

Located all selectable items
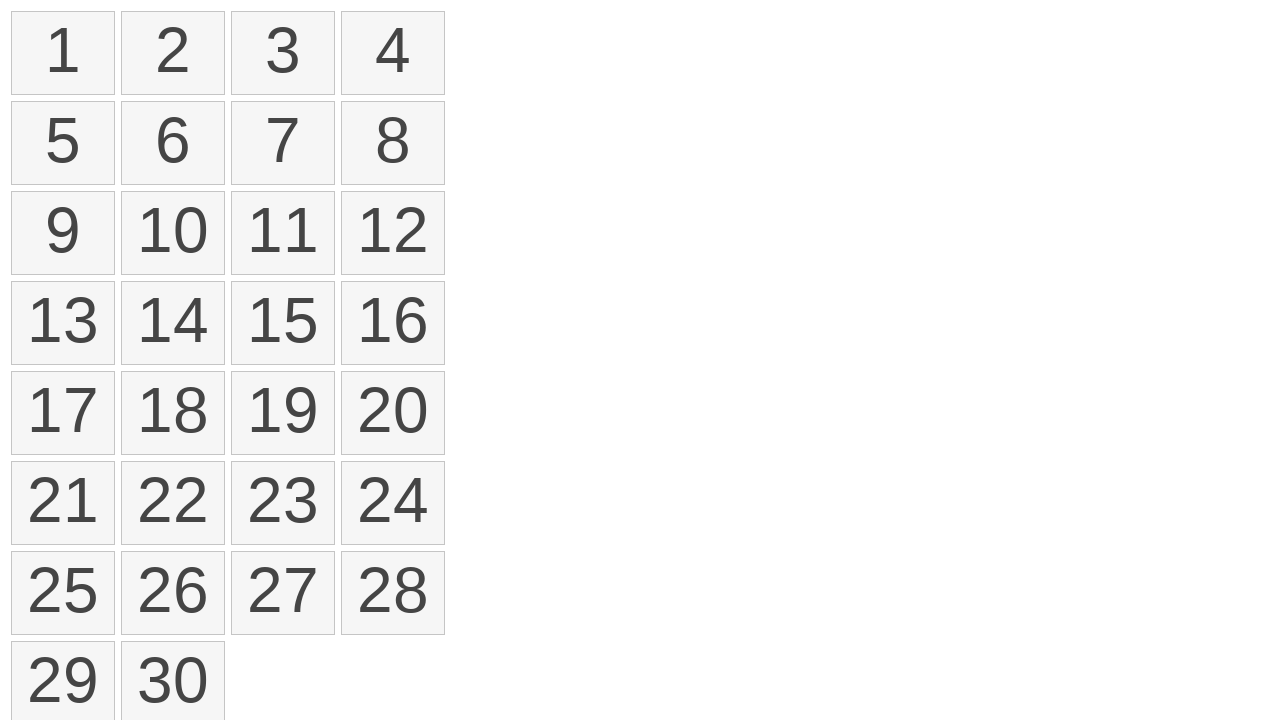

Retrieved bounding box for first item
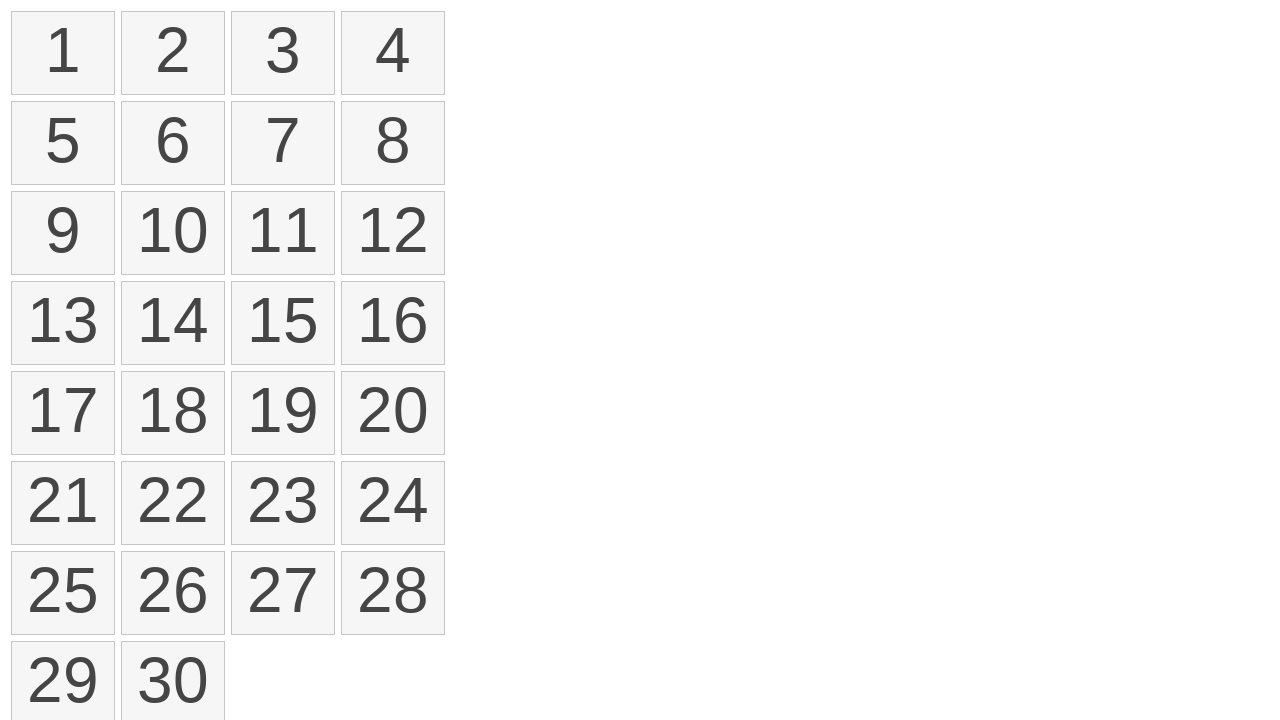

Retrieved bounding box for fourth item
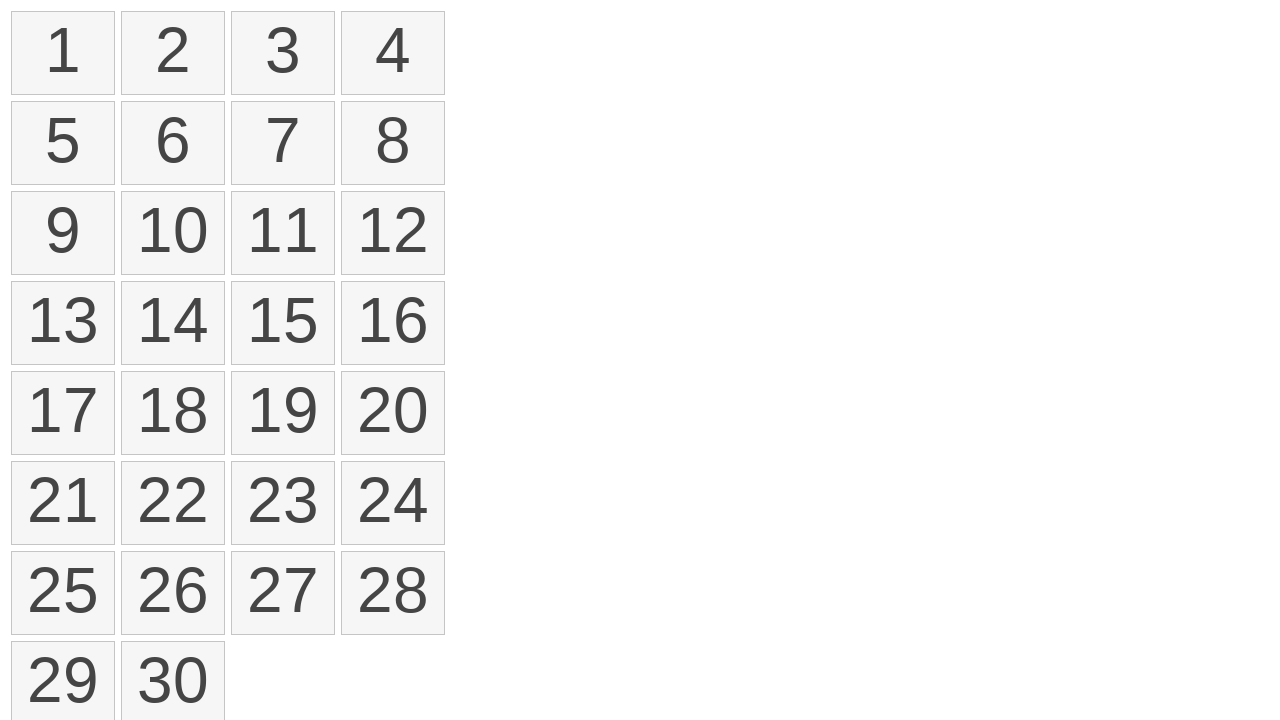

Moved mouse to center of first item at (63, 53)
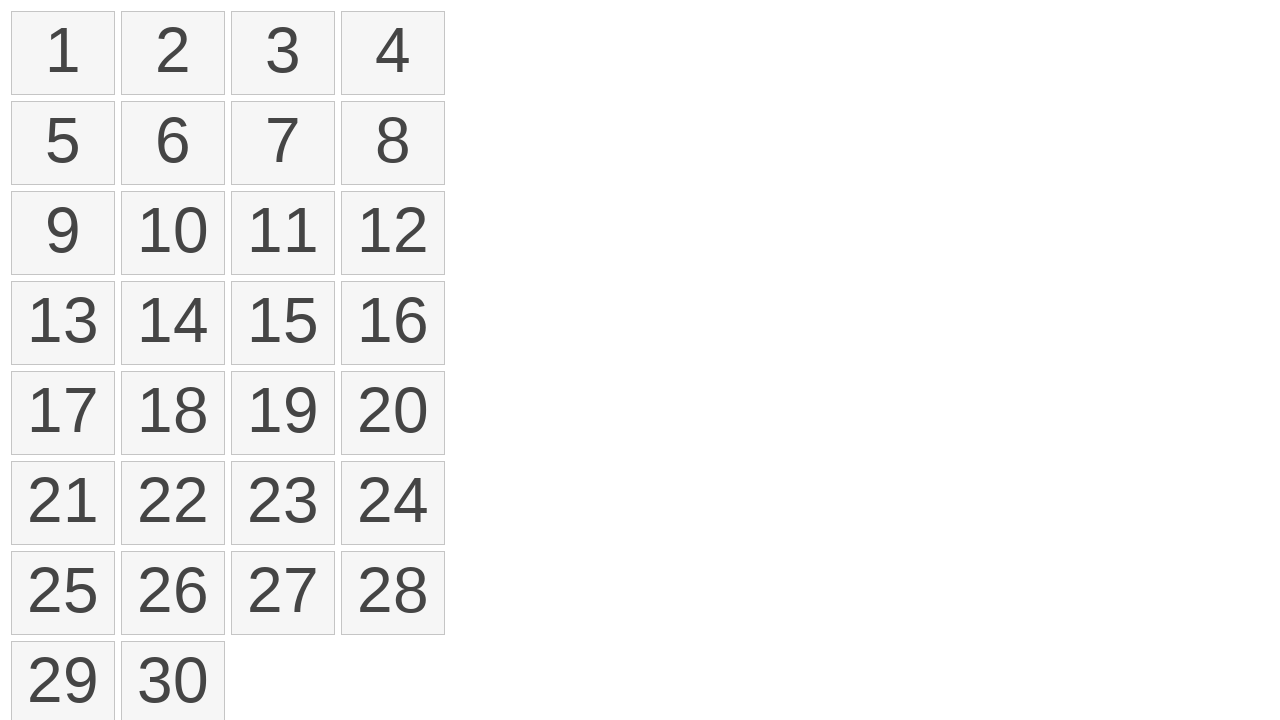

Pressed mouse button down on first item at (63, 53)
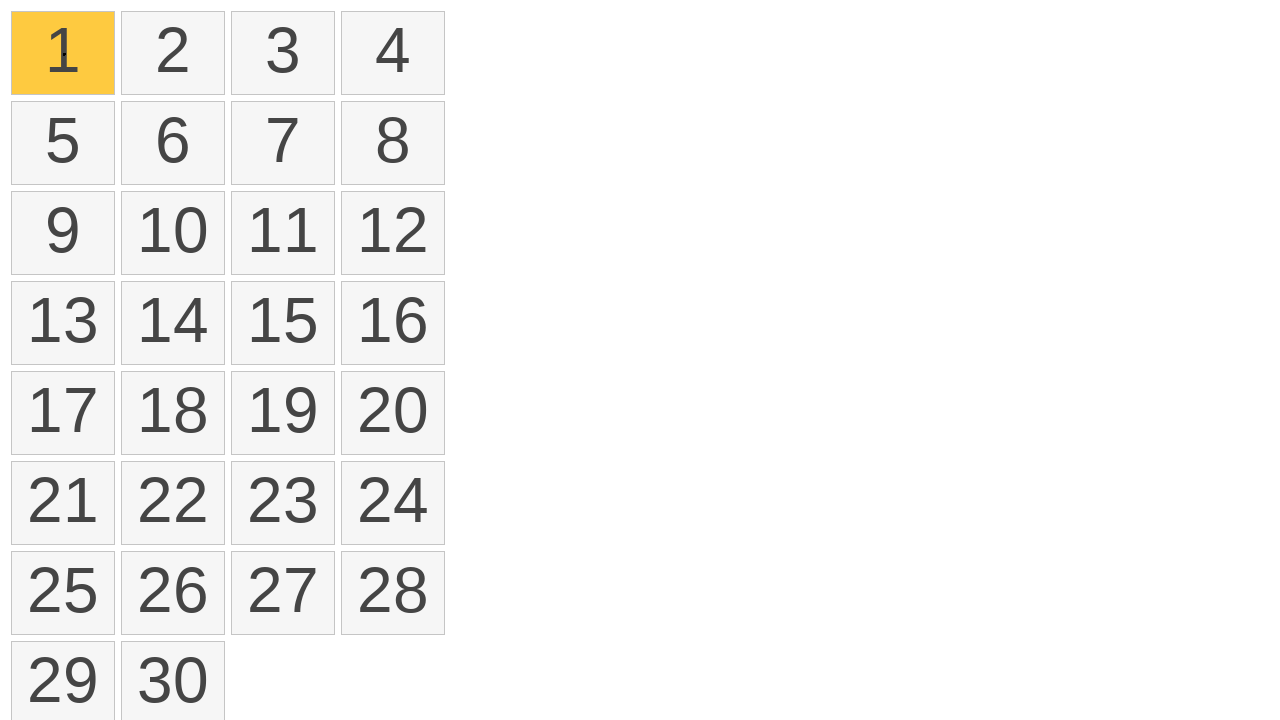

Dragged mouse to center of fourth item at (393, 53)
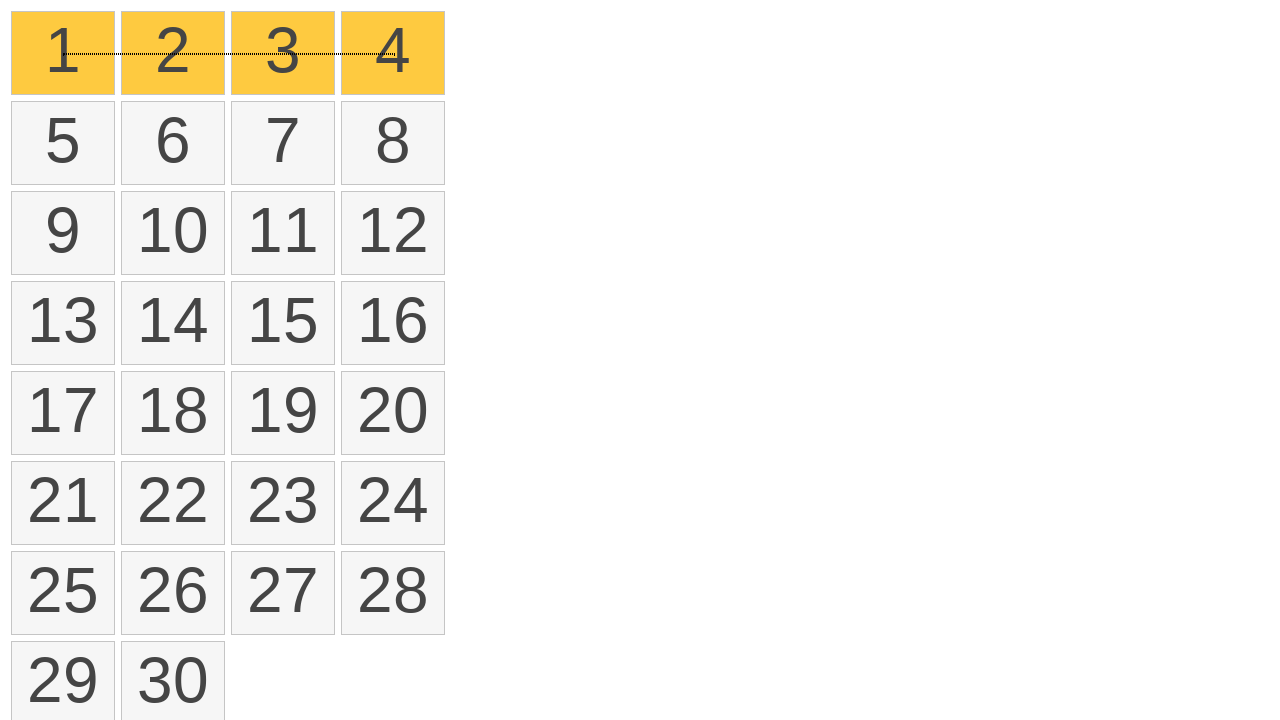

Released mouse button to complete drag selection at (393, 53)
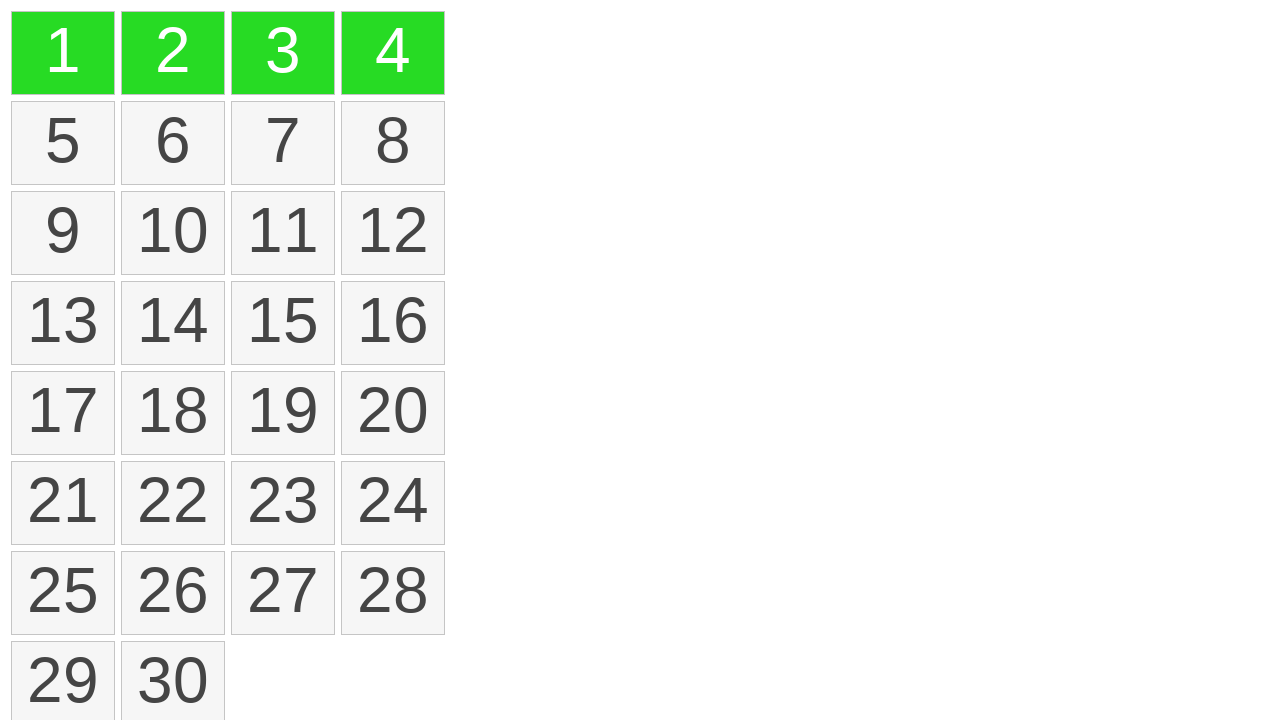

Waited for selection to be applied to items
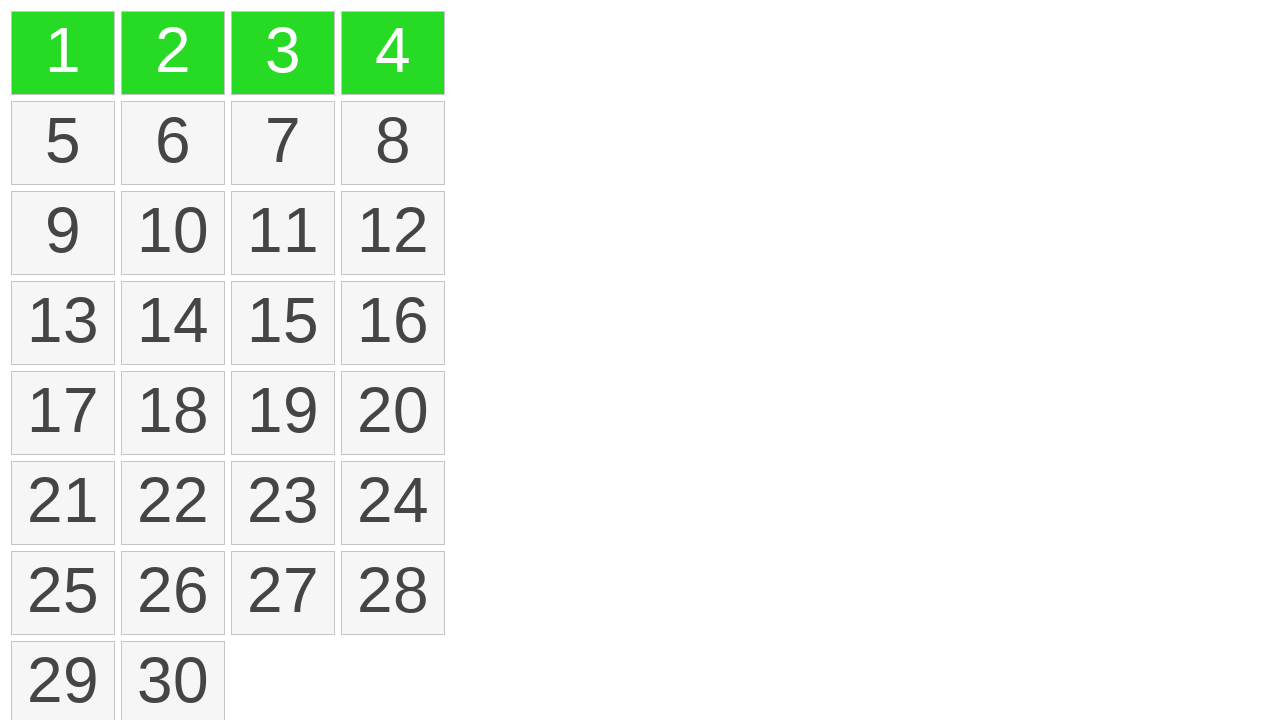

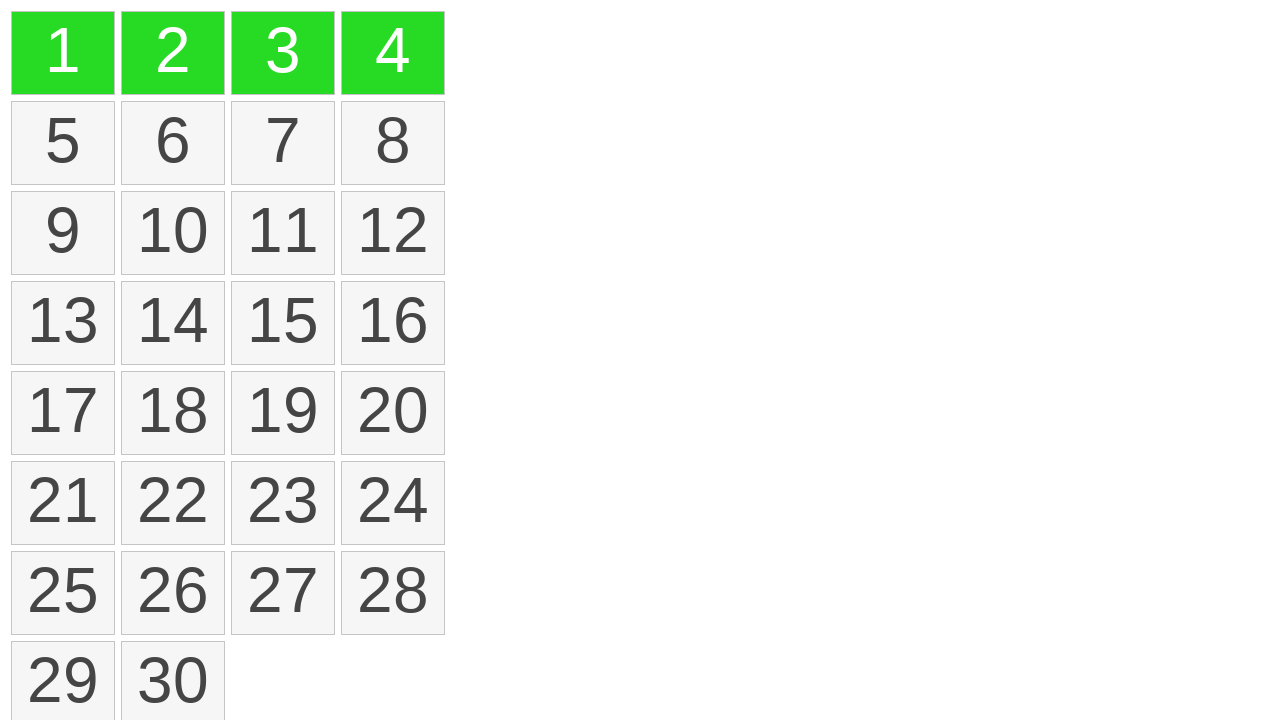